Navigates to a GitHub Pages site and fills an input field with text

Starting URL: https://elorek.github.io

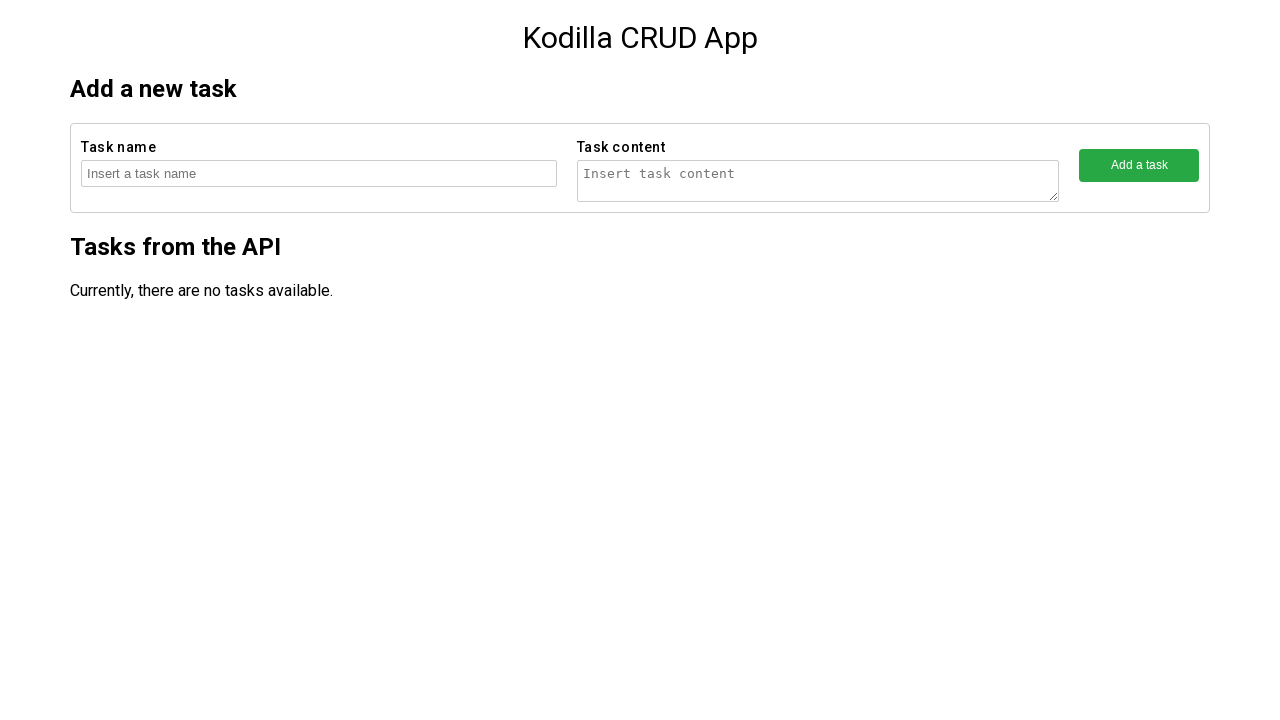

Navigated to GitHub Pages site at https://elorek.github.io
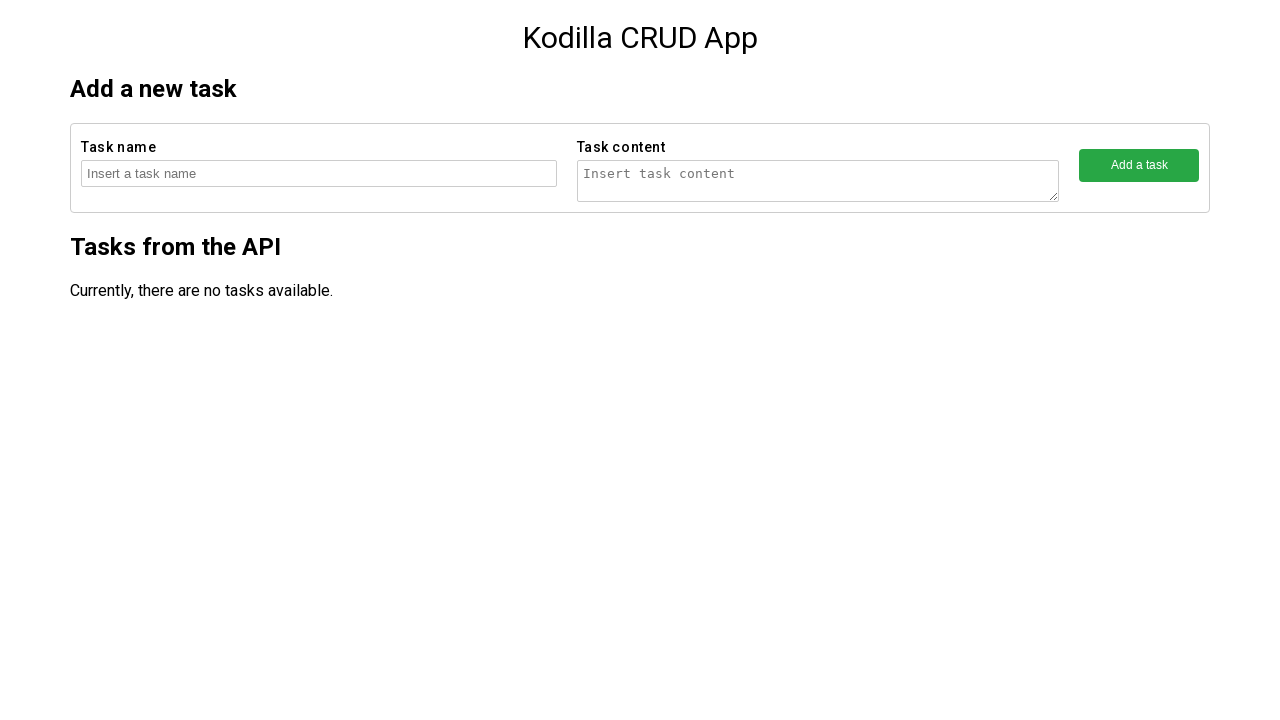

Filled input field with 'New robotic task' on //html/body/main/section/form/fieldset/input
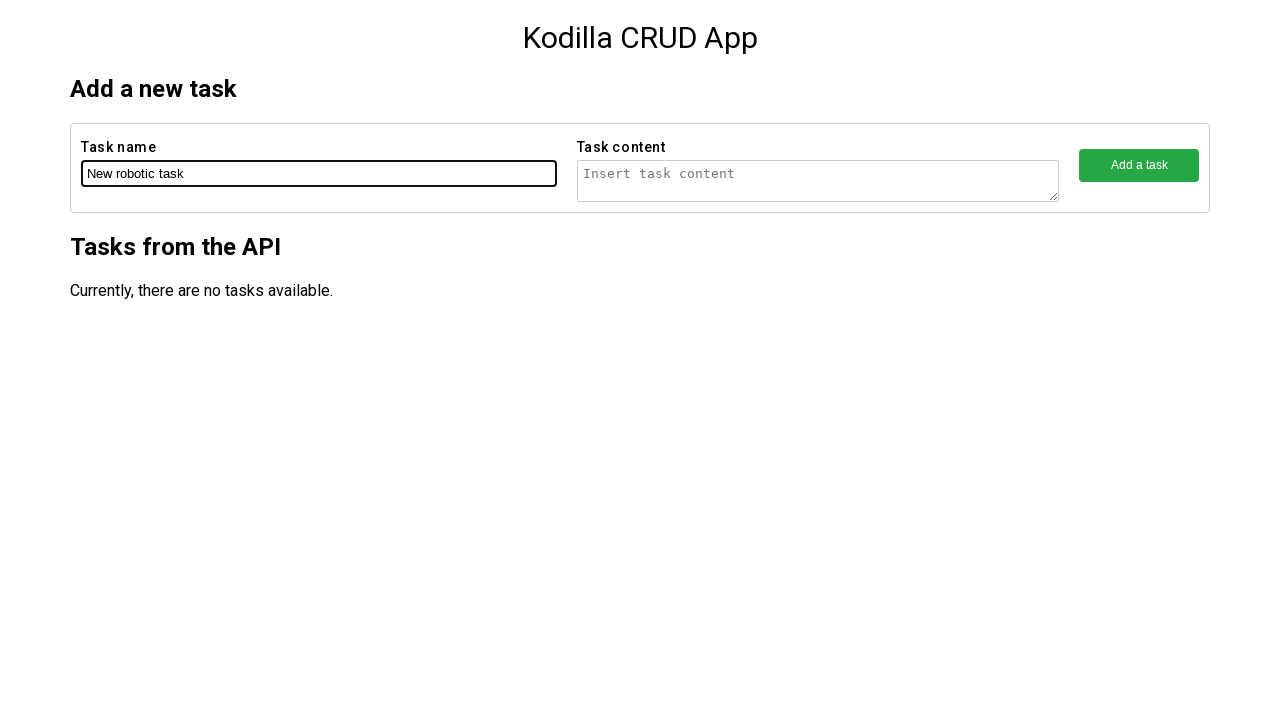

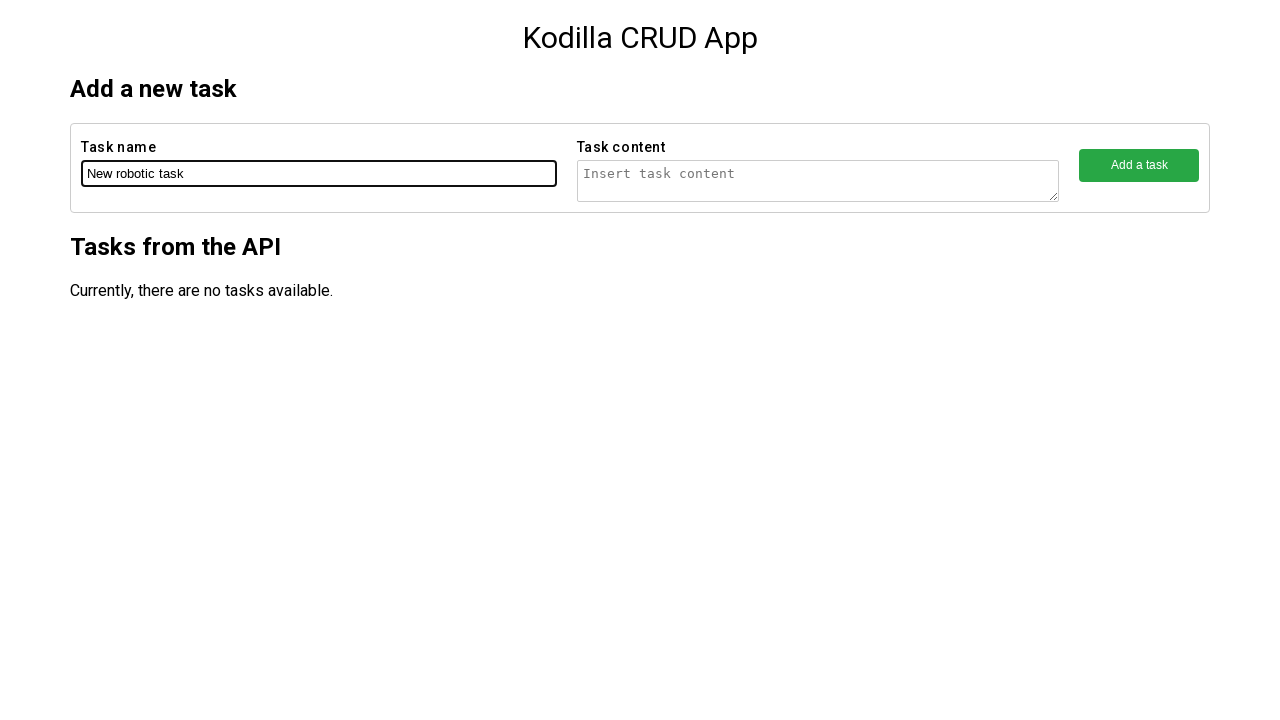